Tests the Python.org website search functionality by entering "pycon" as a search query and verifying results are returned

Starting URL: http://www.python.org

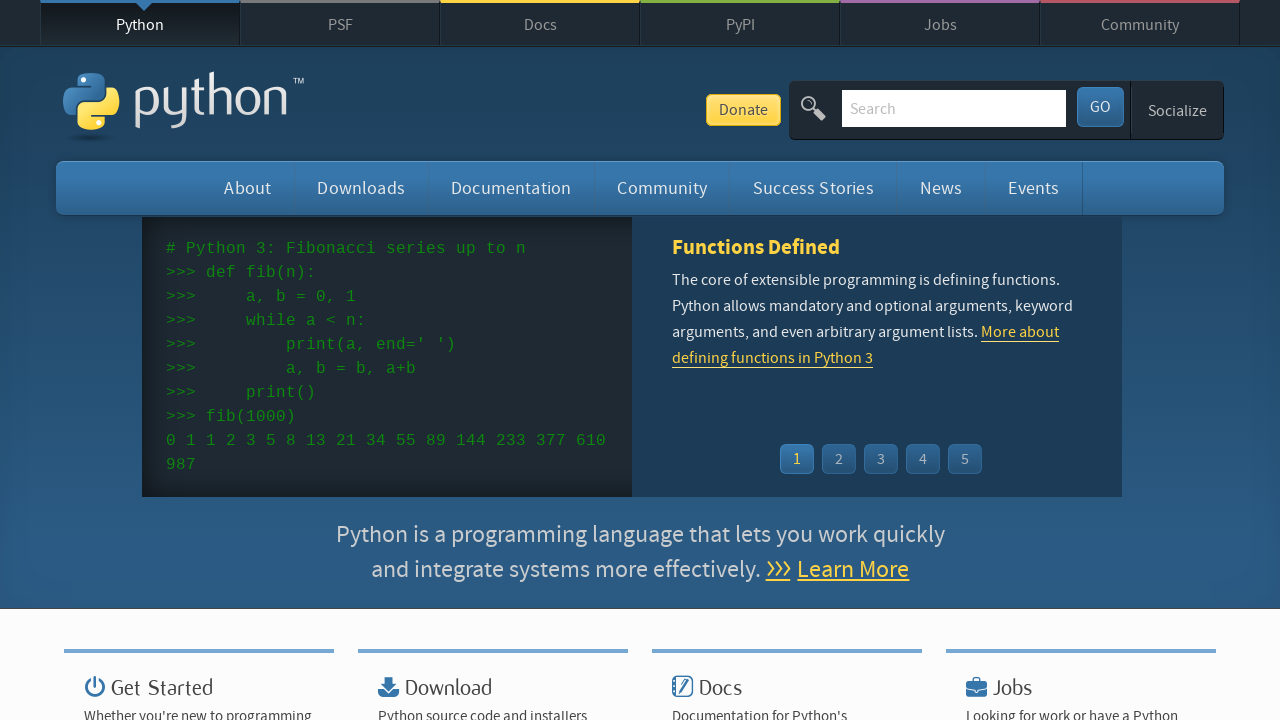

Verified page title contains 'Python'
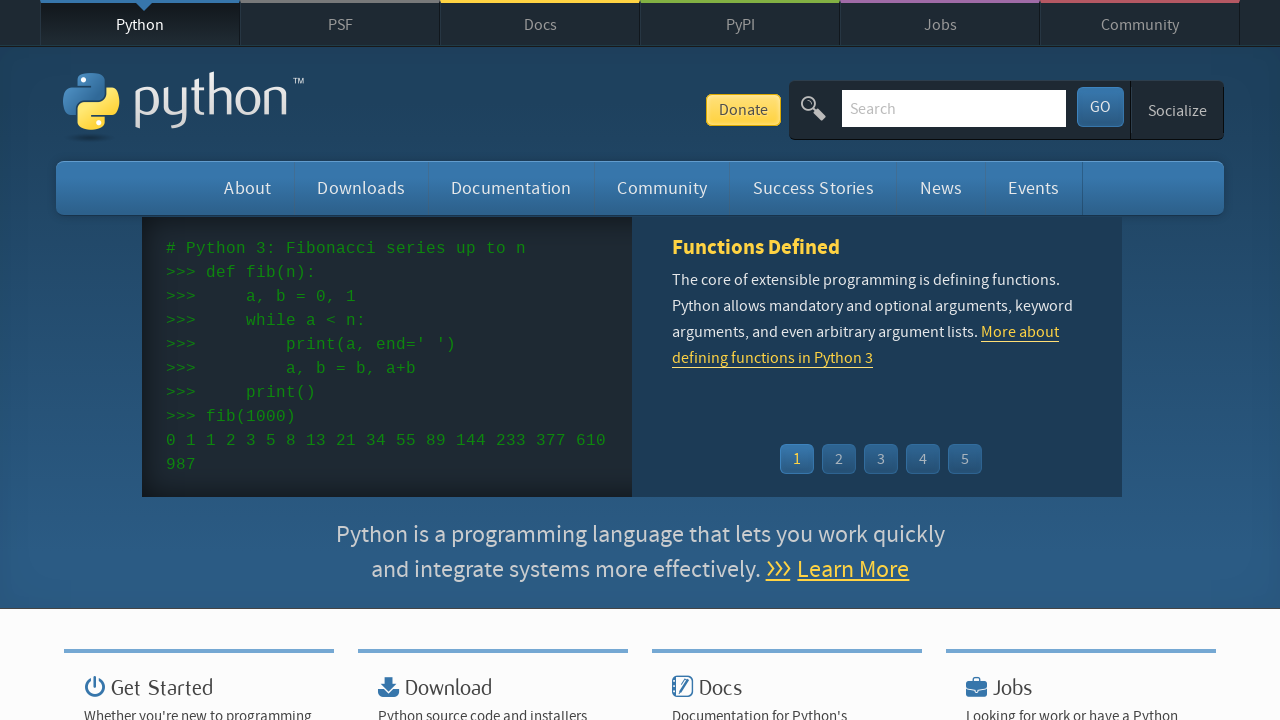

Filled search box with 'pycon' on input[name='q']
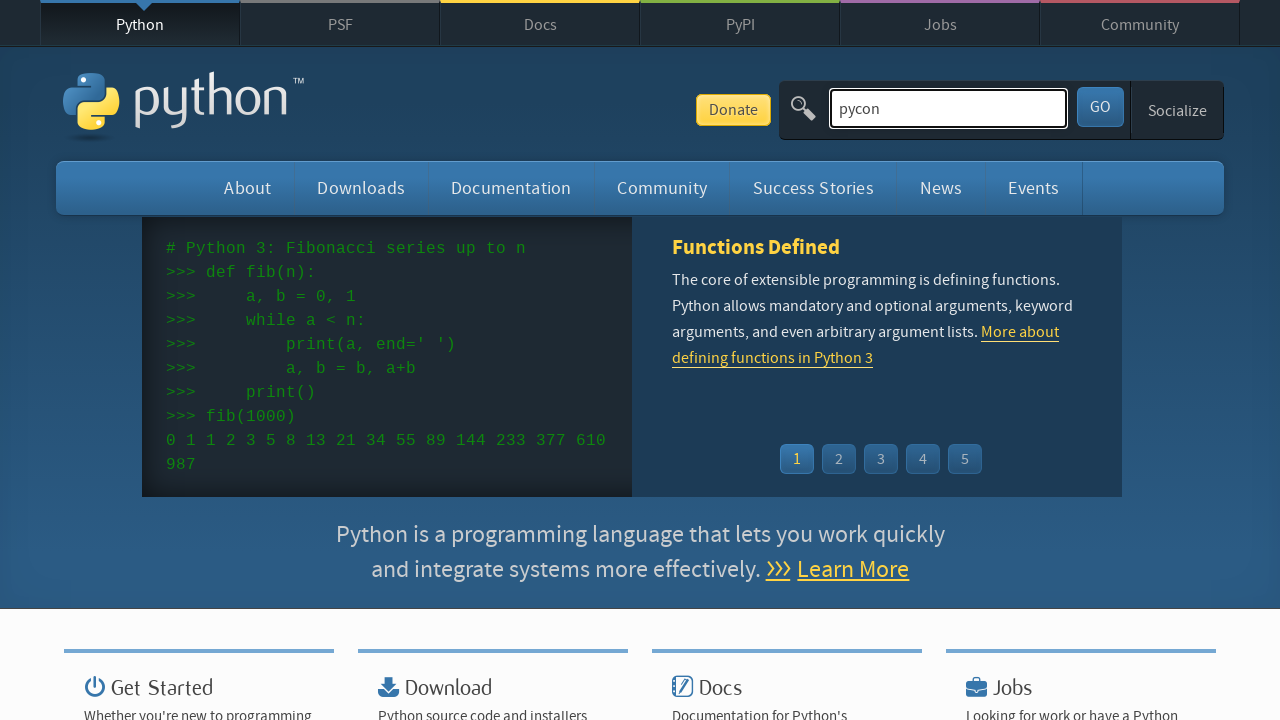

Submitted search form by pressing Enter on input[name='q']
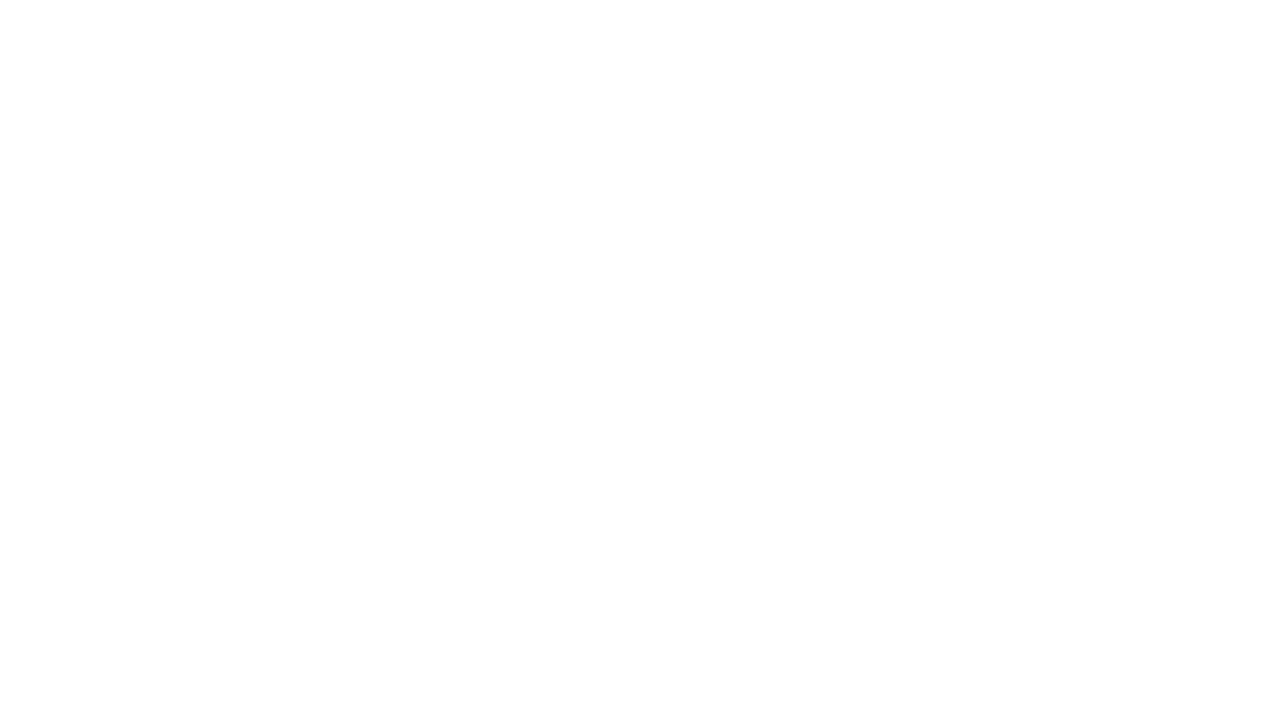

Waited for page to load completely
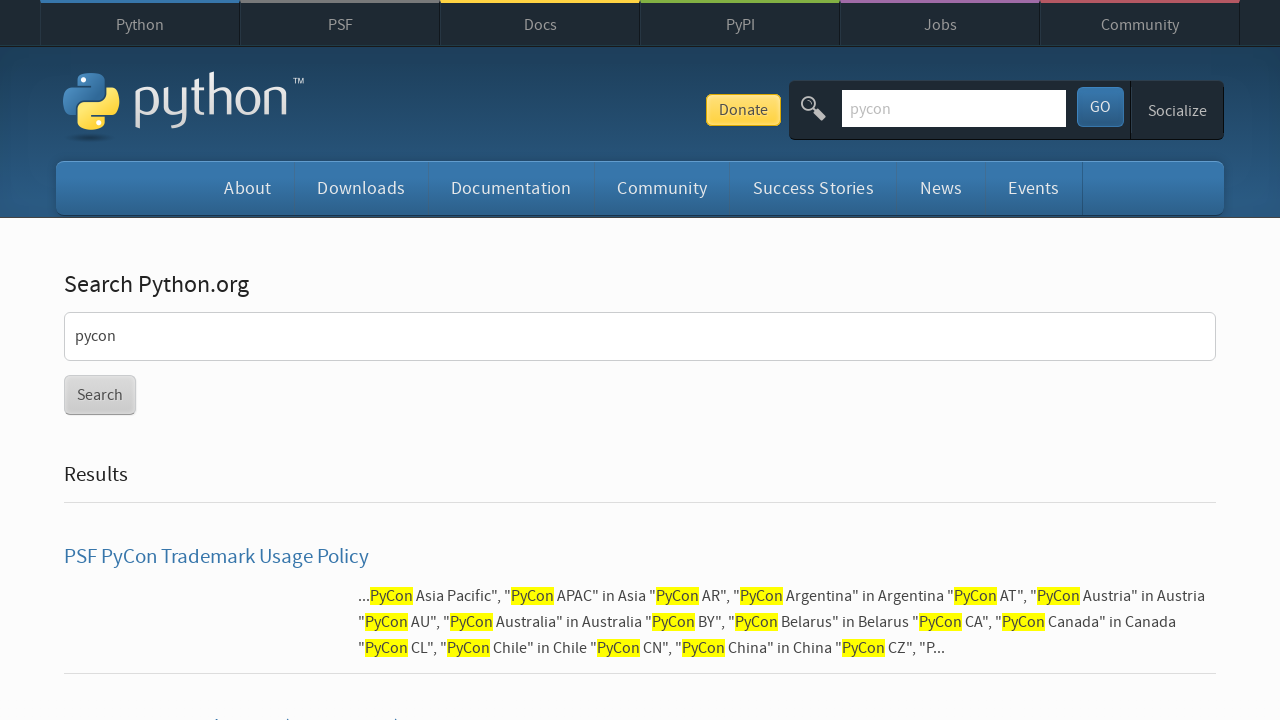

Verified search results were returned (no 'No results found' message)
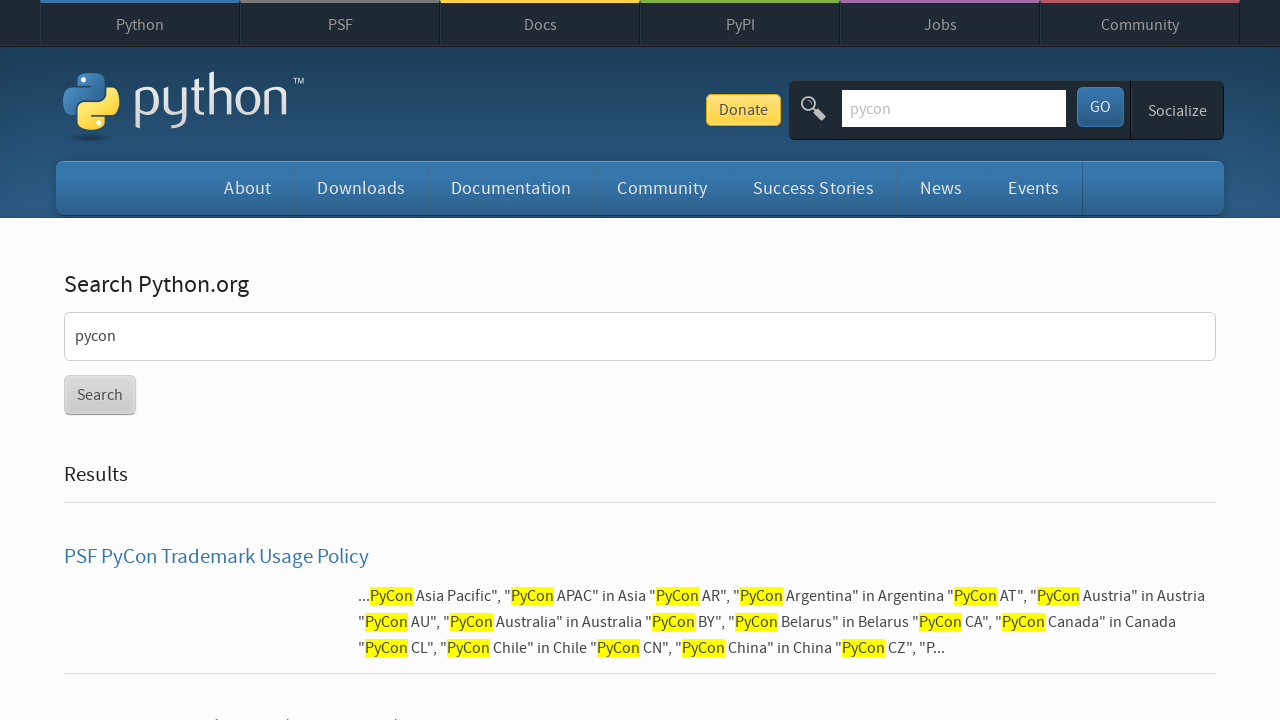

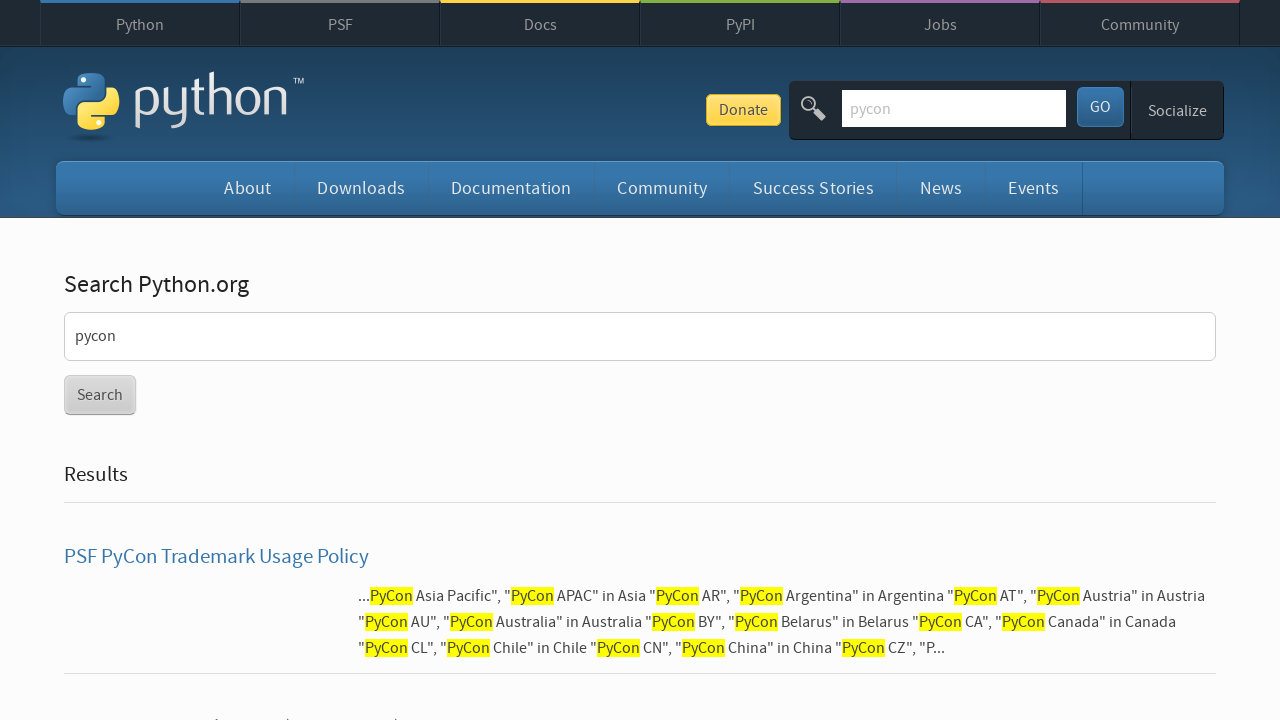